Tests frame switching functionality by accessing text content from two different frames on the page

Starting URL: https://demoqa.com/frames

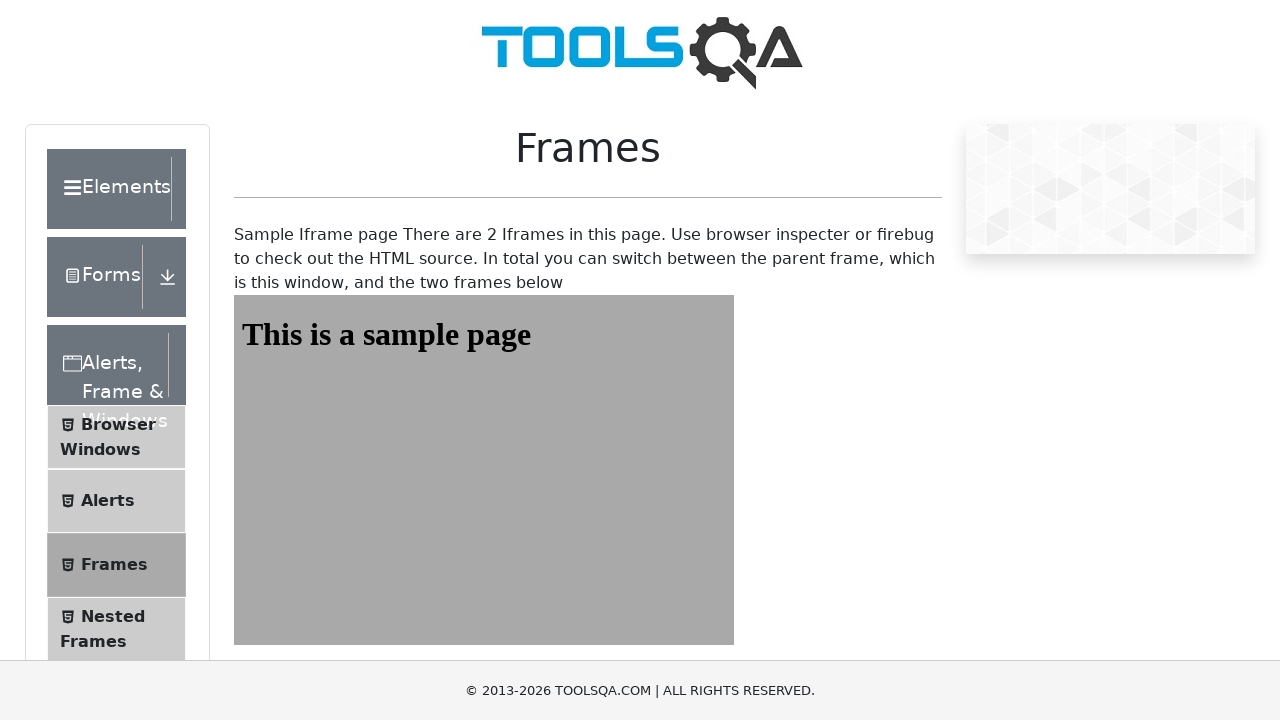

Navigated to frames demo page
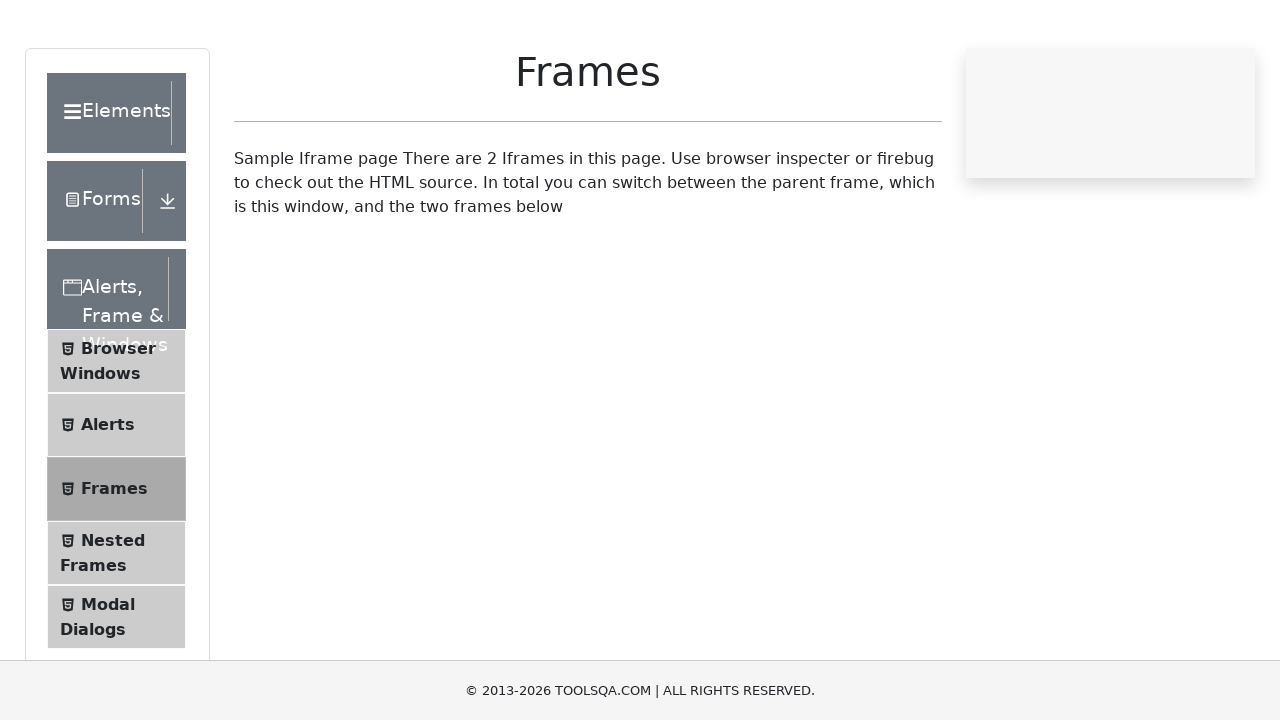

Located first frame with ID 'frame1'
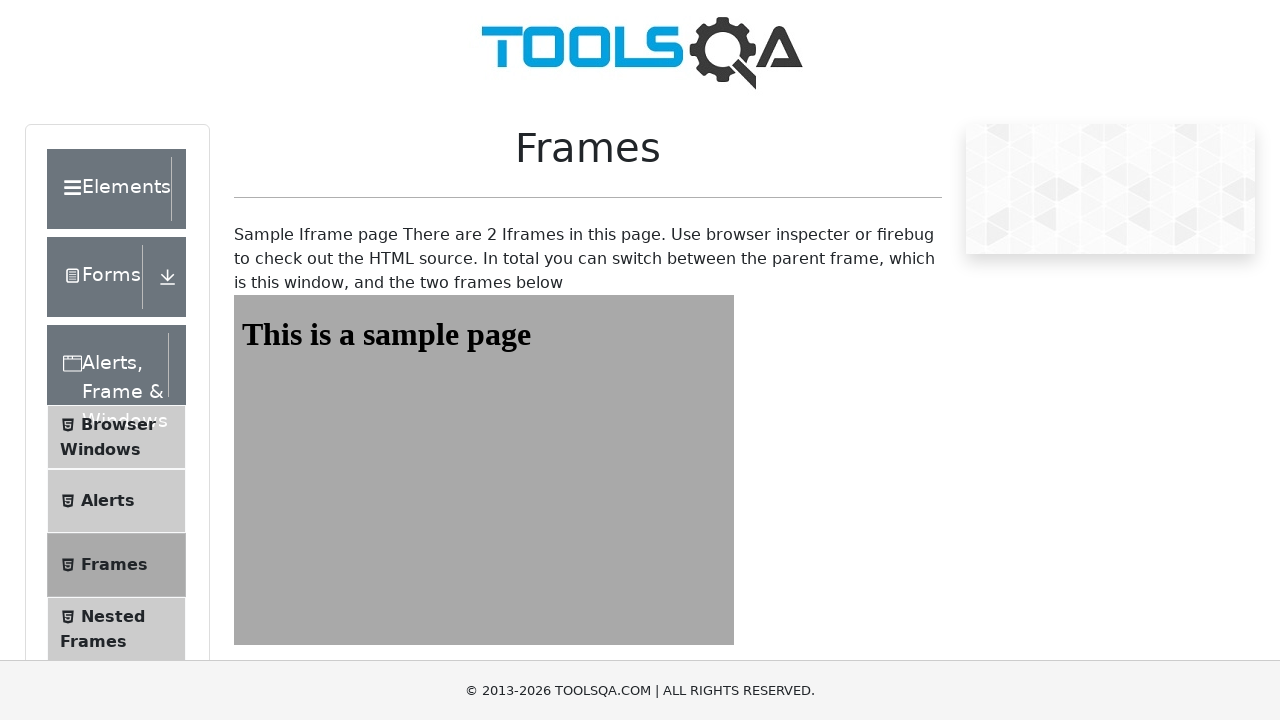

Retrieved text content from first frame: 'This is a sample page'
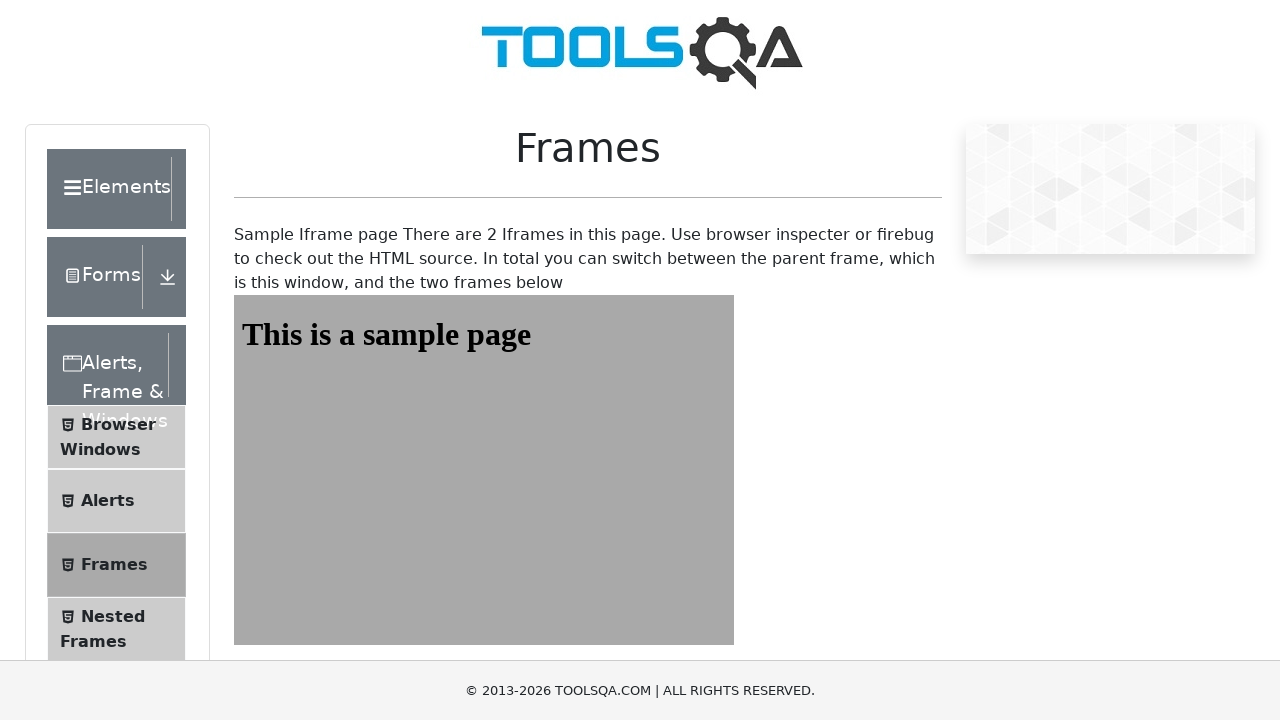

Located second frame with ID 'frame2'
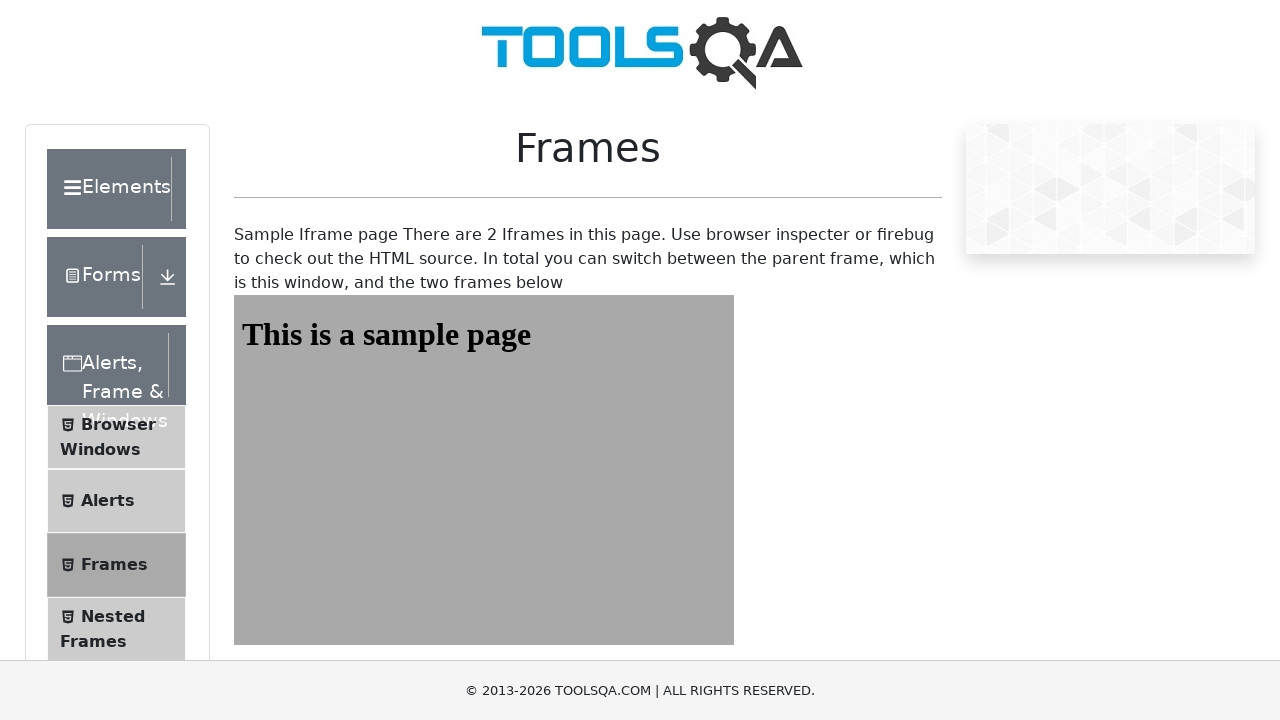

Retrieved text content from second frame: 'This is a sample page'
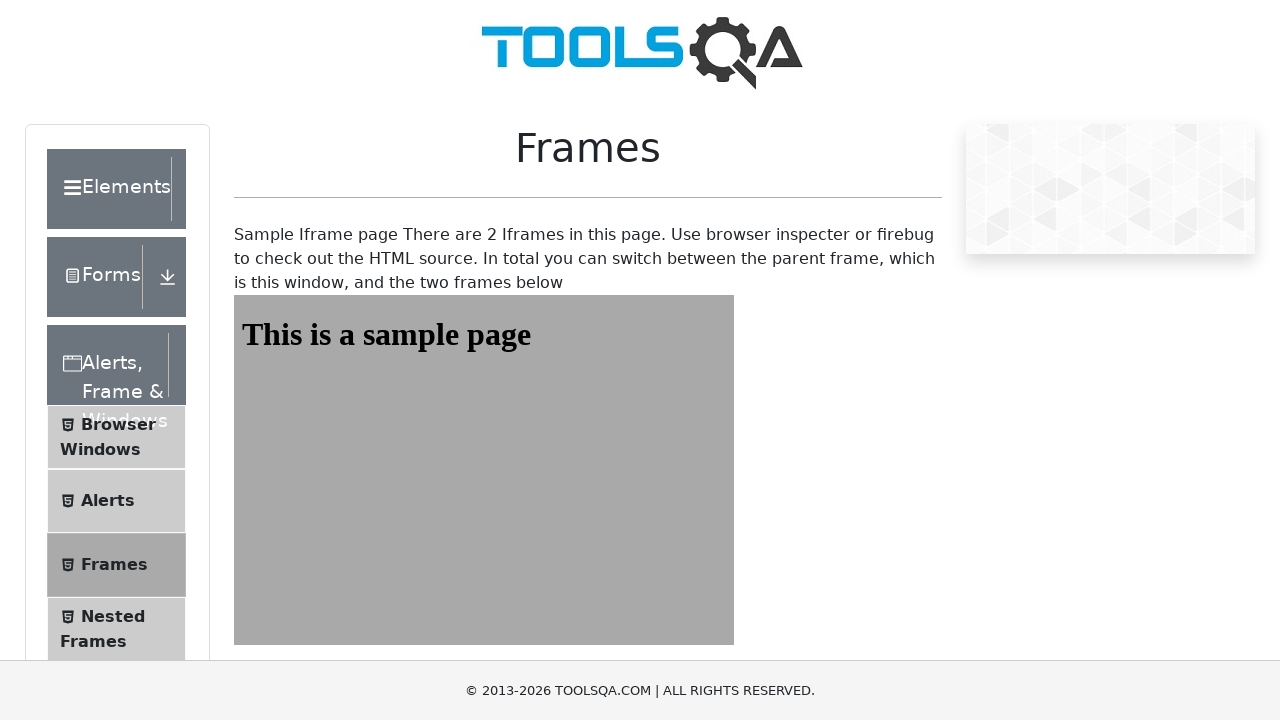

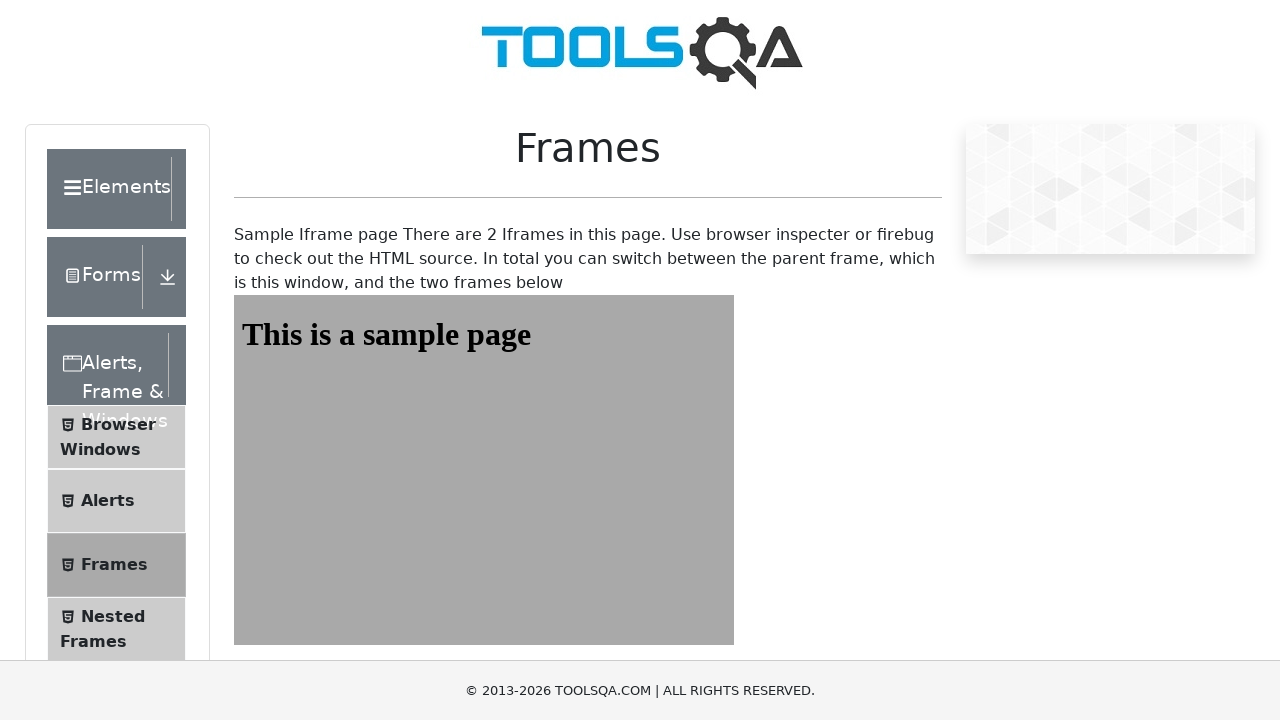